Navigates to the wdl.by website and verifies the page loads successfully

Starting URL: https://wdl.by/

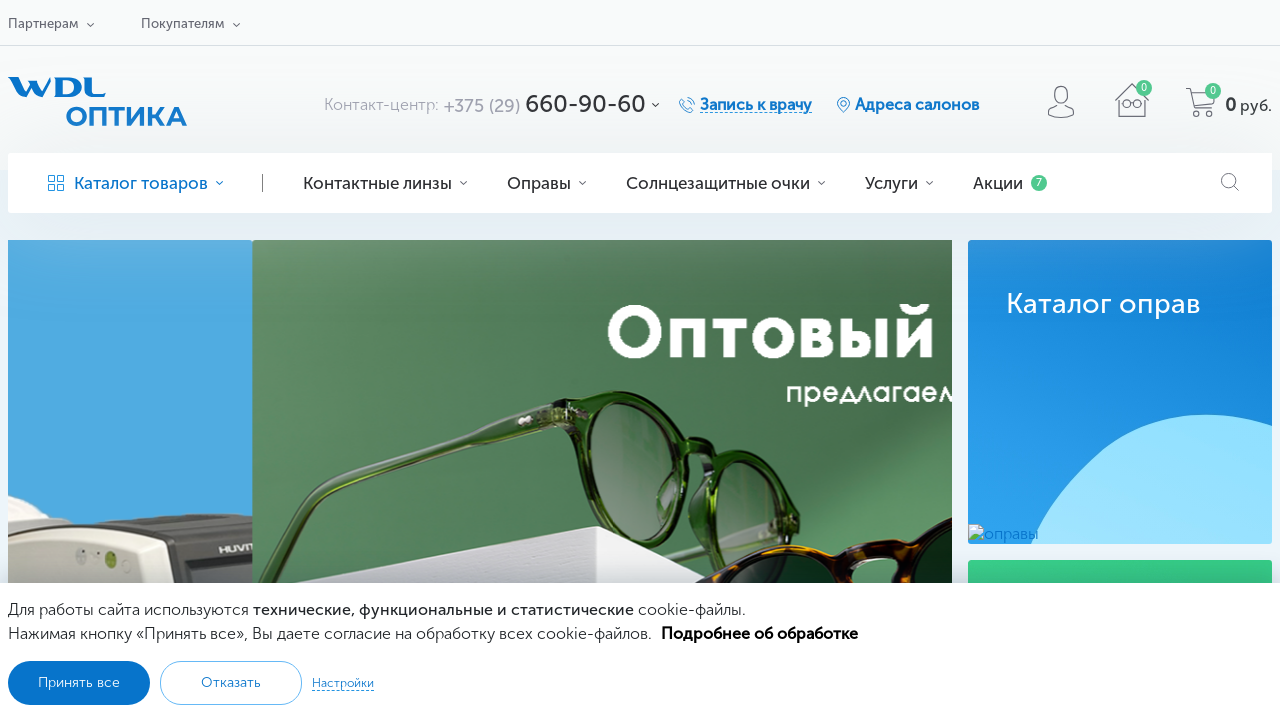

Waited for page DOM content to load
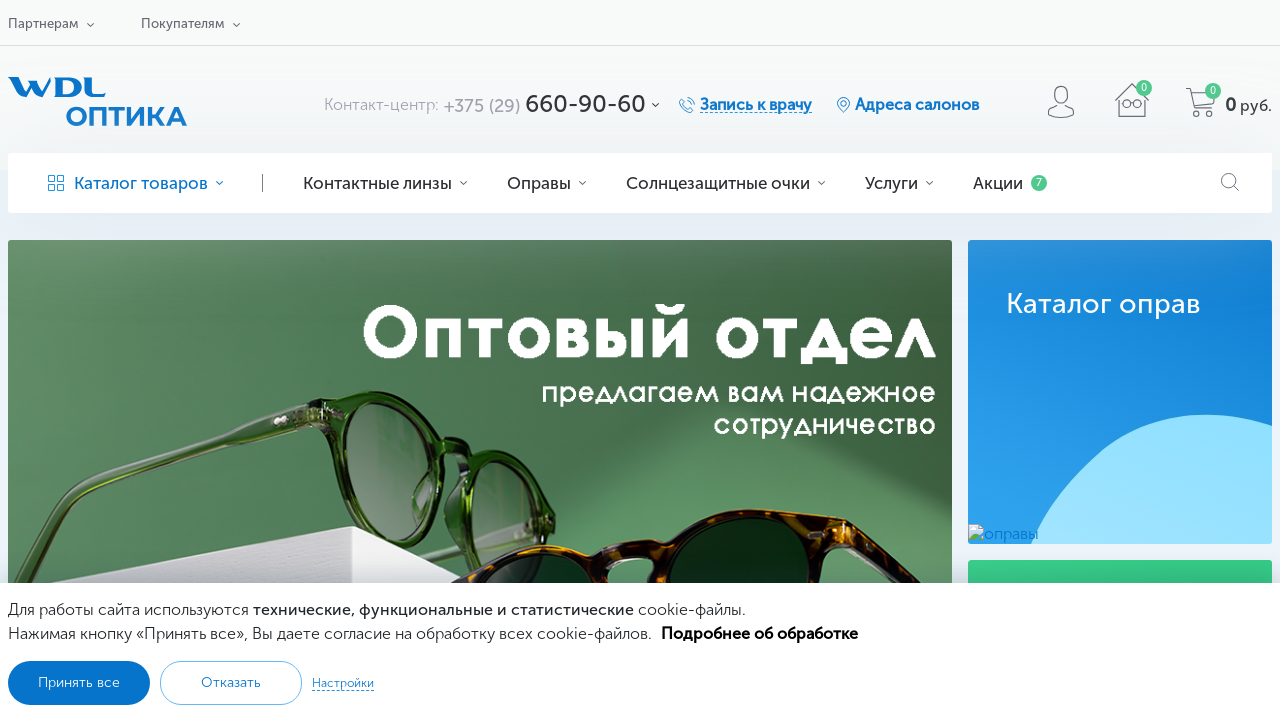

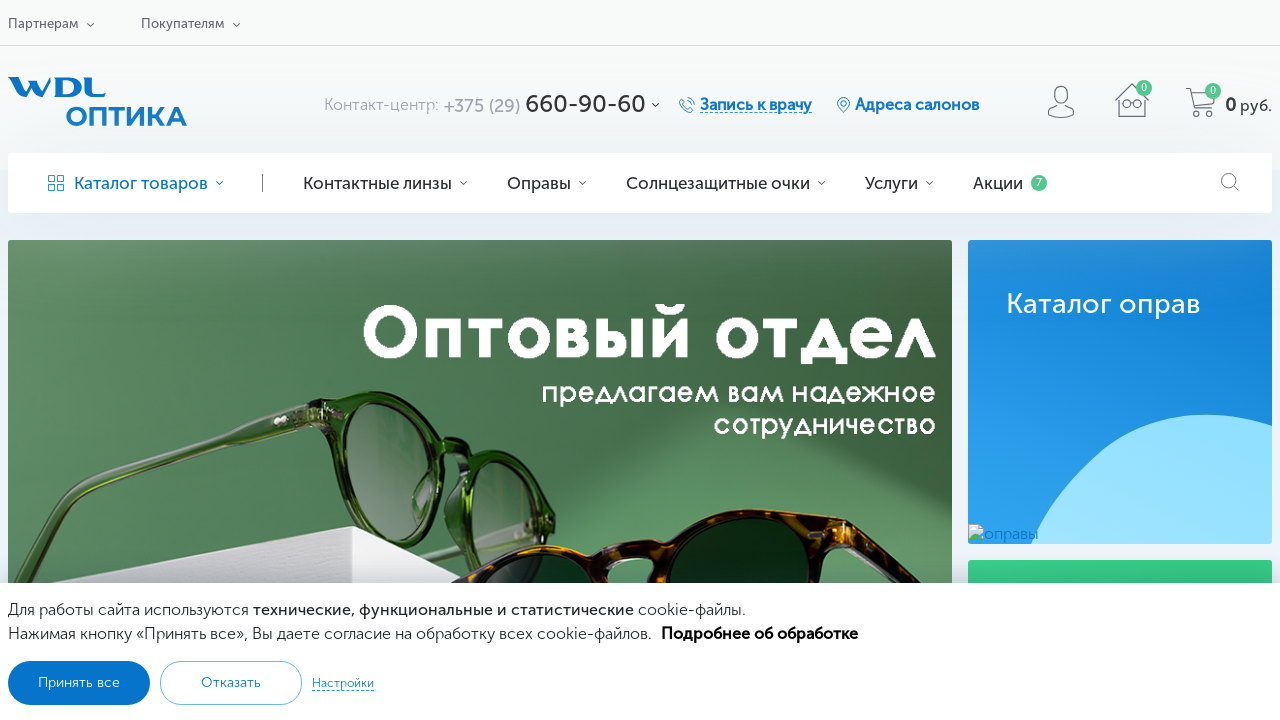